Tests explicit wait functionality by waiting for a price element to change to a specific value, then solving a math problem by calculating log(|12*sin(x)|) and submitting the answer.

Starting URL: http://suninjuly.github.io/explicit_wait2.html

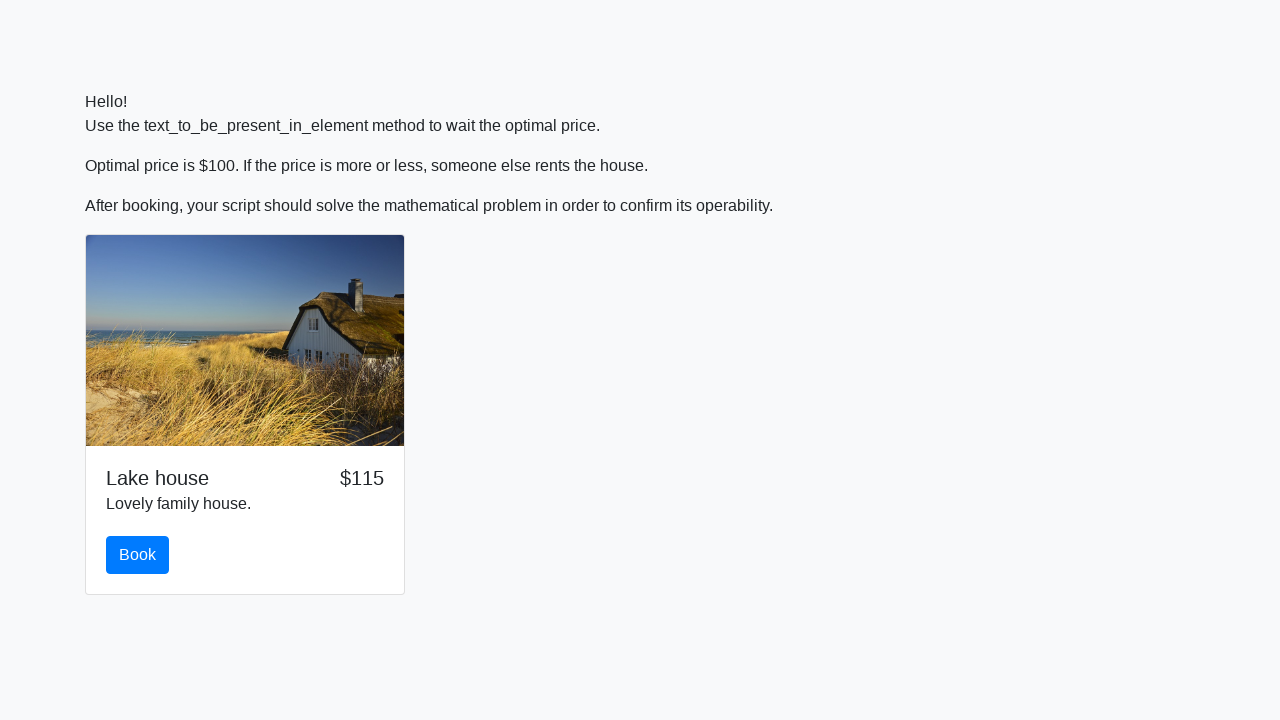

Waited for price element to contain '100'
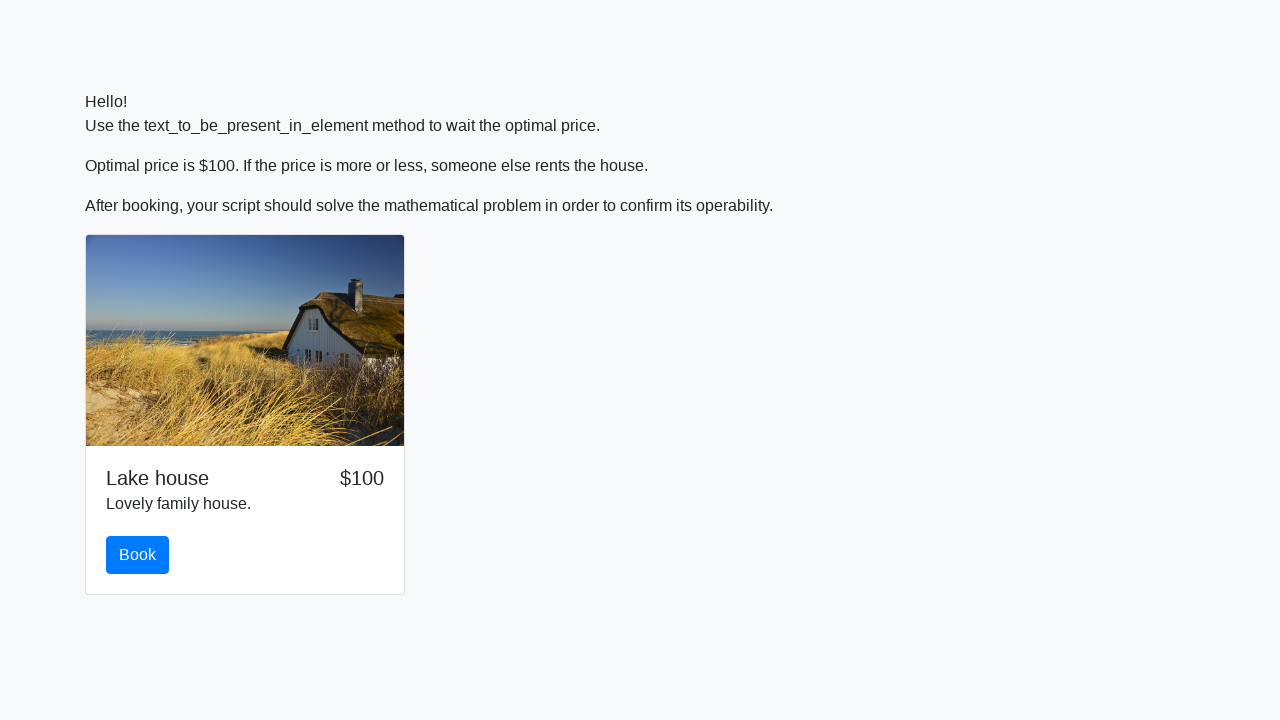

Clicked the book button at (138, 555) on #book
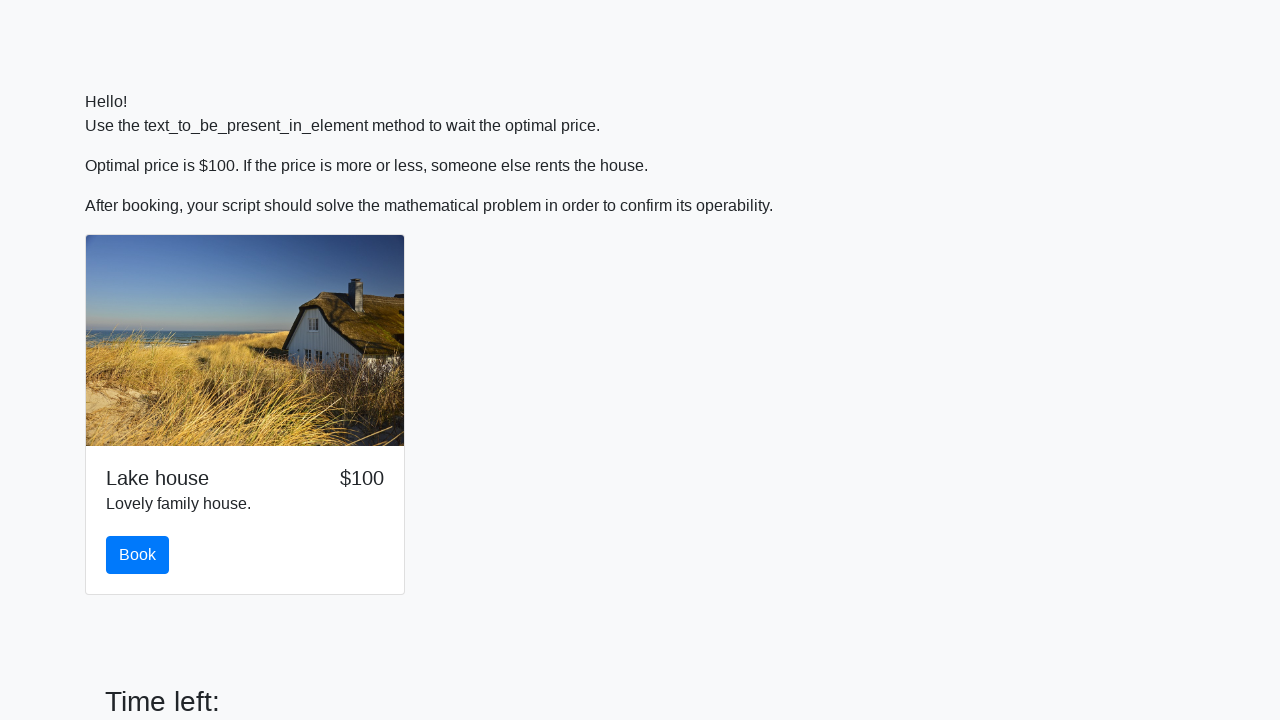

Retrieved x value from page: 869
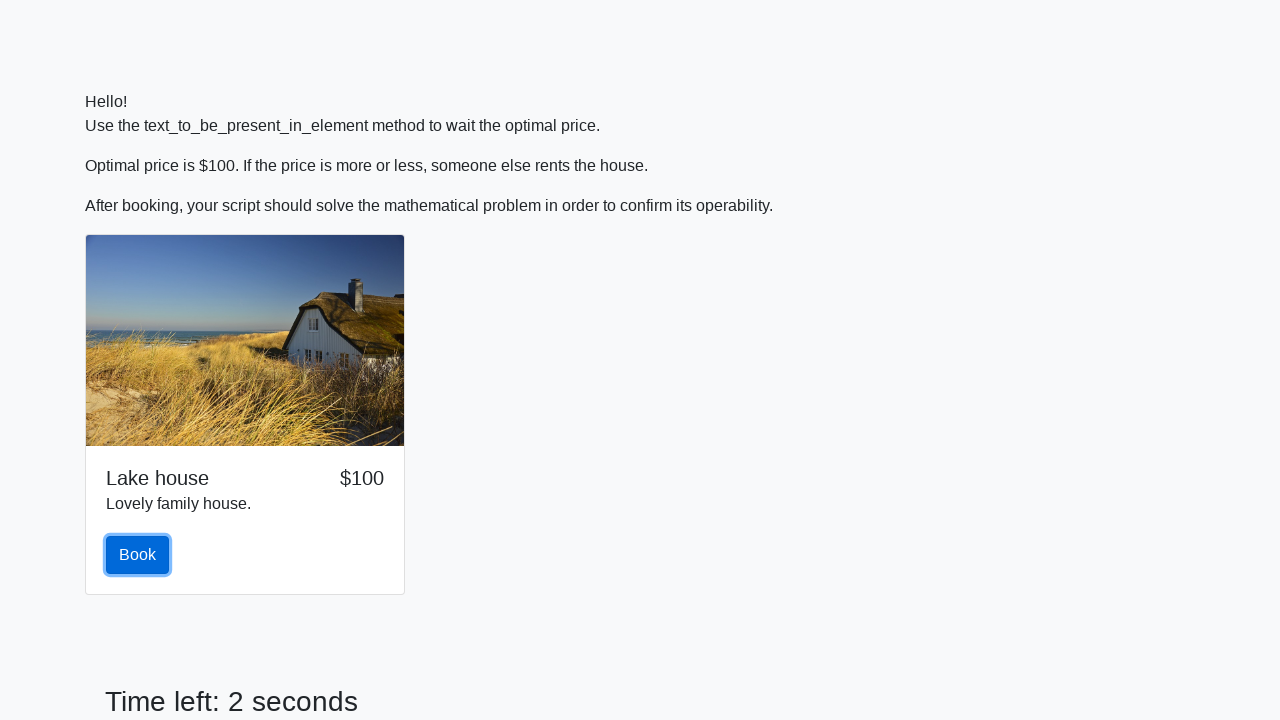

Calculated answer using log(|12*sin(x)|): 2.422498211945672
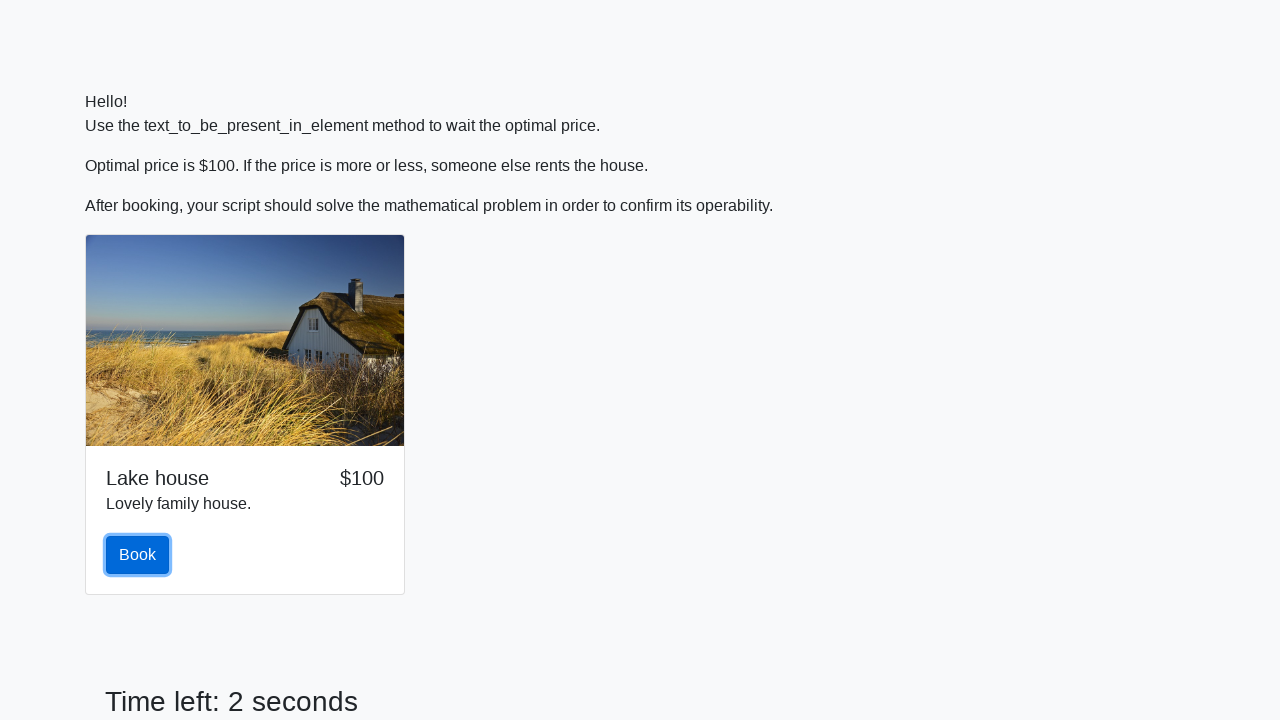

Filled answer field with calculated result on #answer
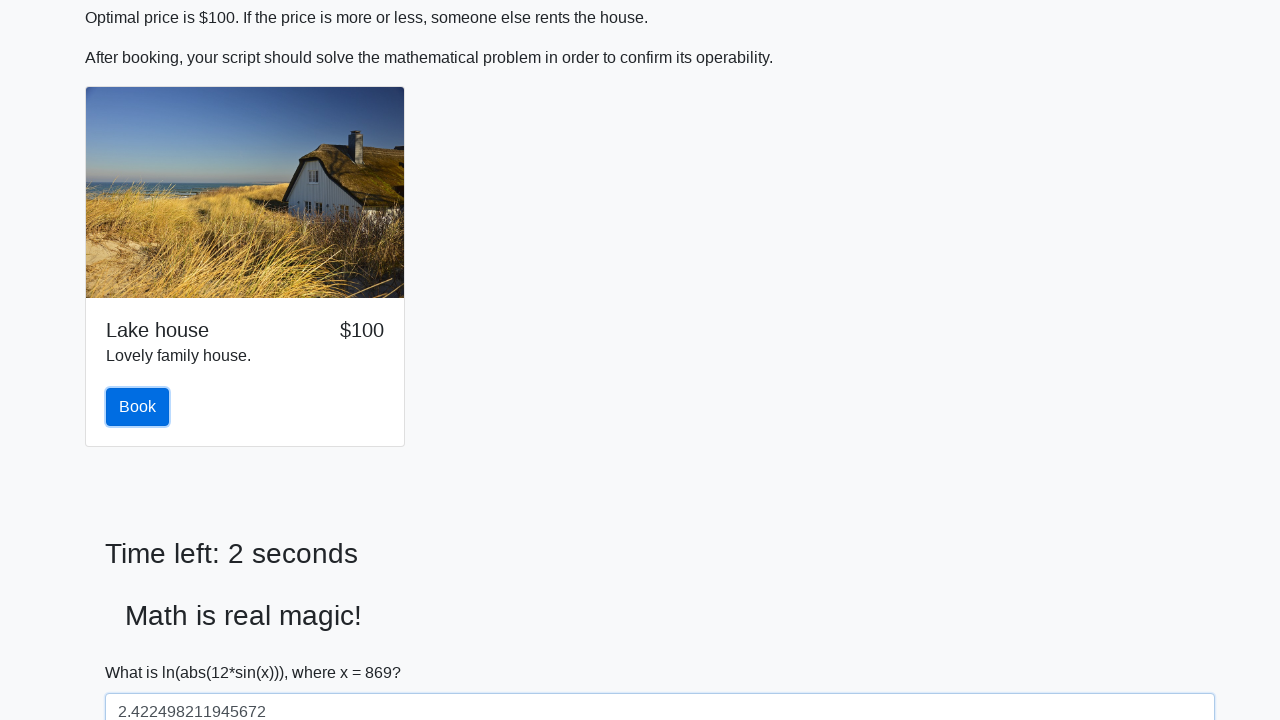

Clicked the solve button to submit answer at (143, 651) on #solve
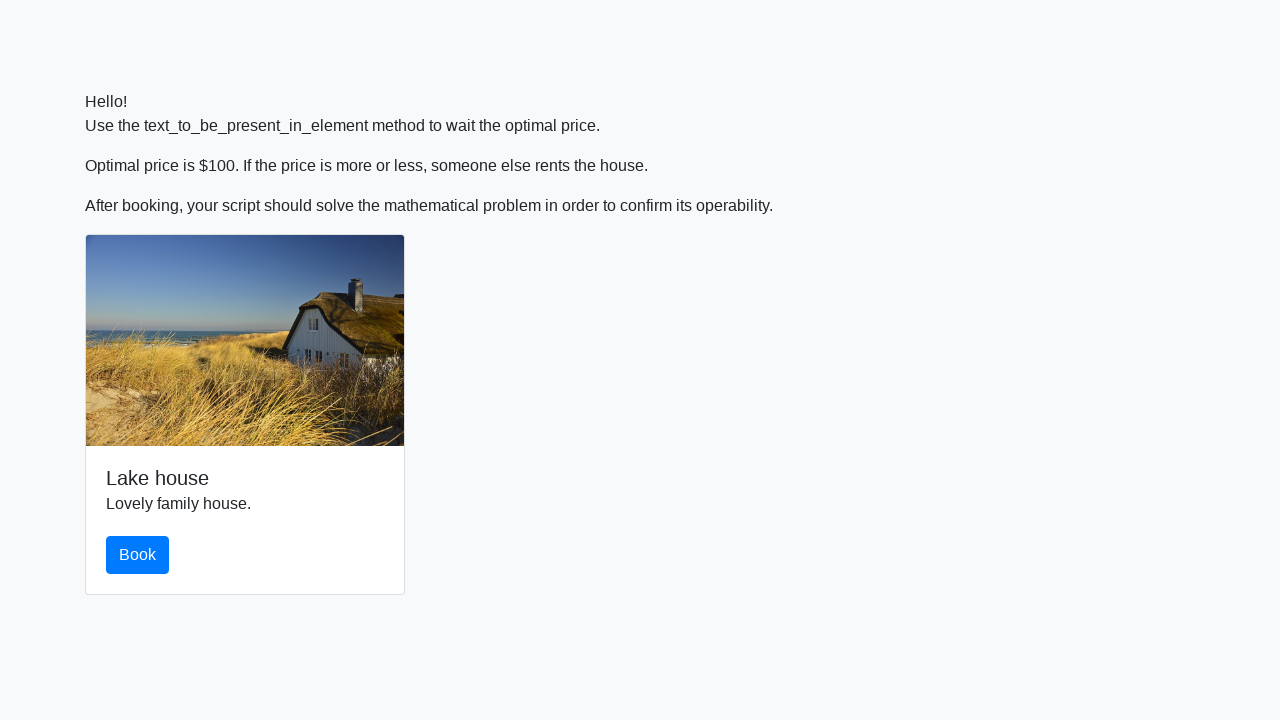

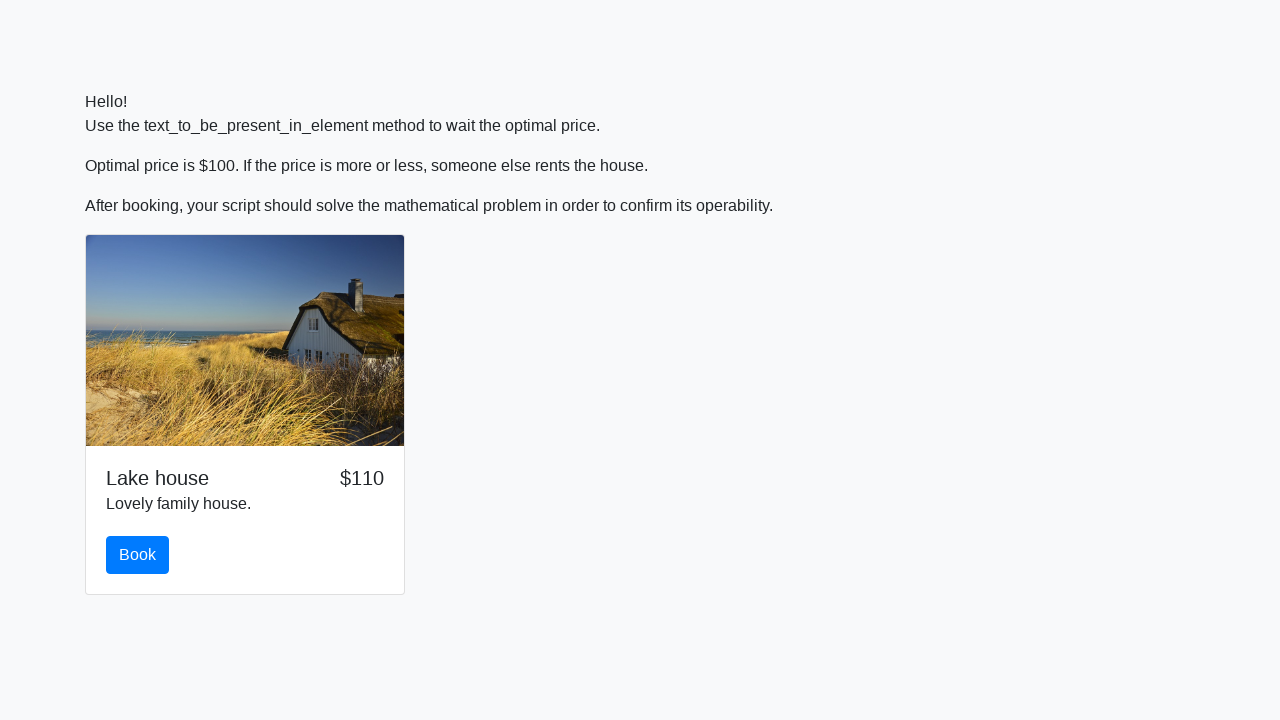